Unittest-based test that searches for "pycon" on python.org and verifies the page title and search results.

Starting URL: http://www.python.org

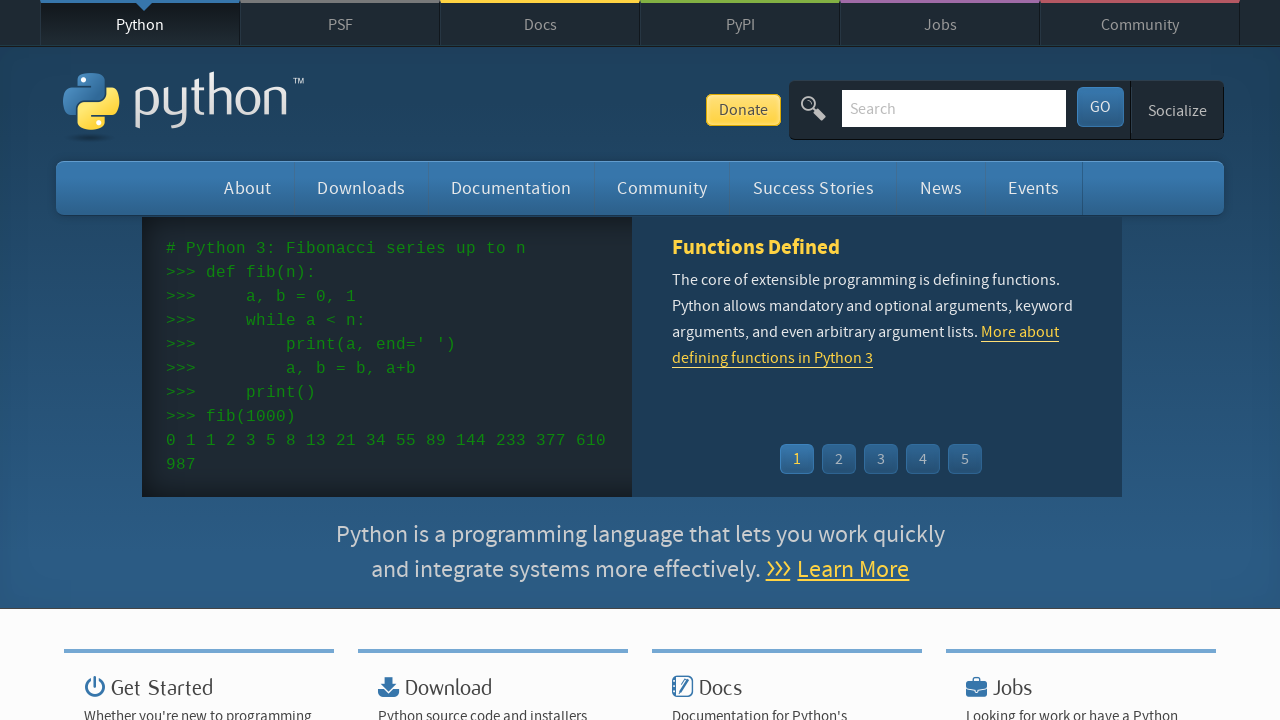

Verified page title contains 'Python'
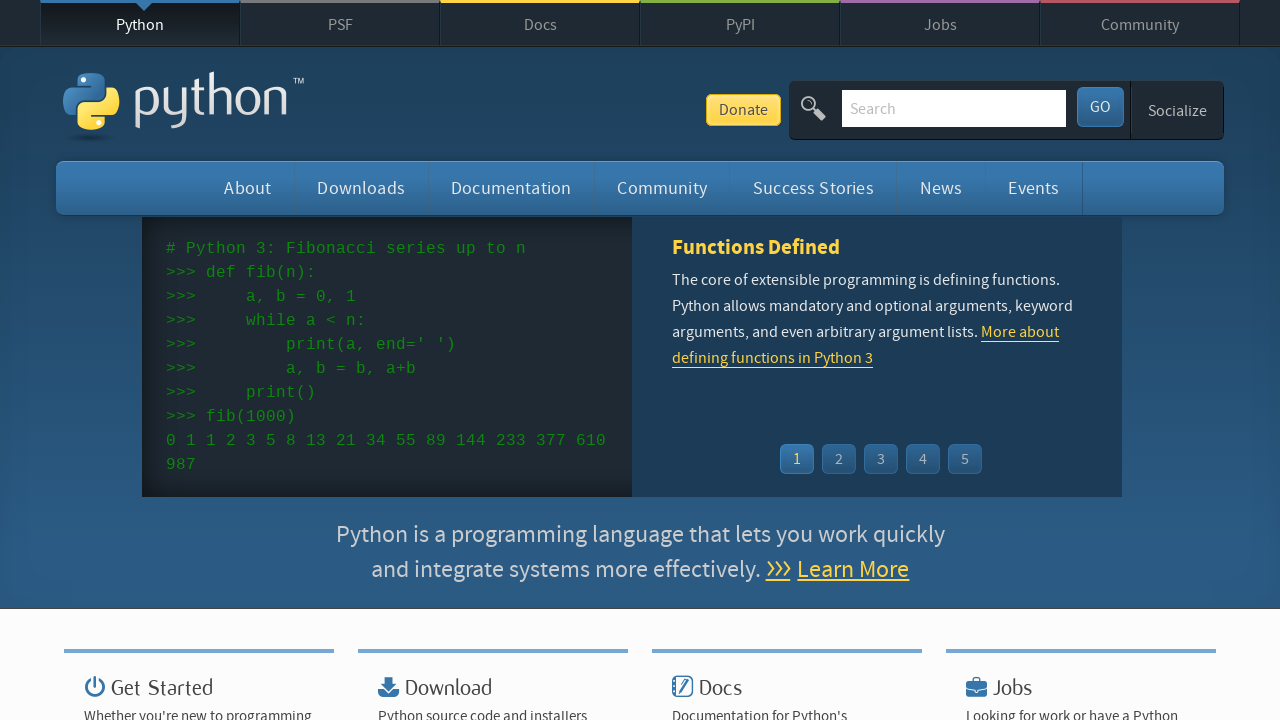

Filled search field with 'pycon' on input[name='q']
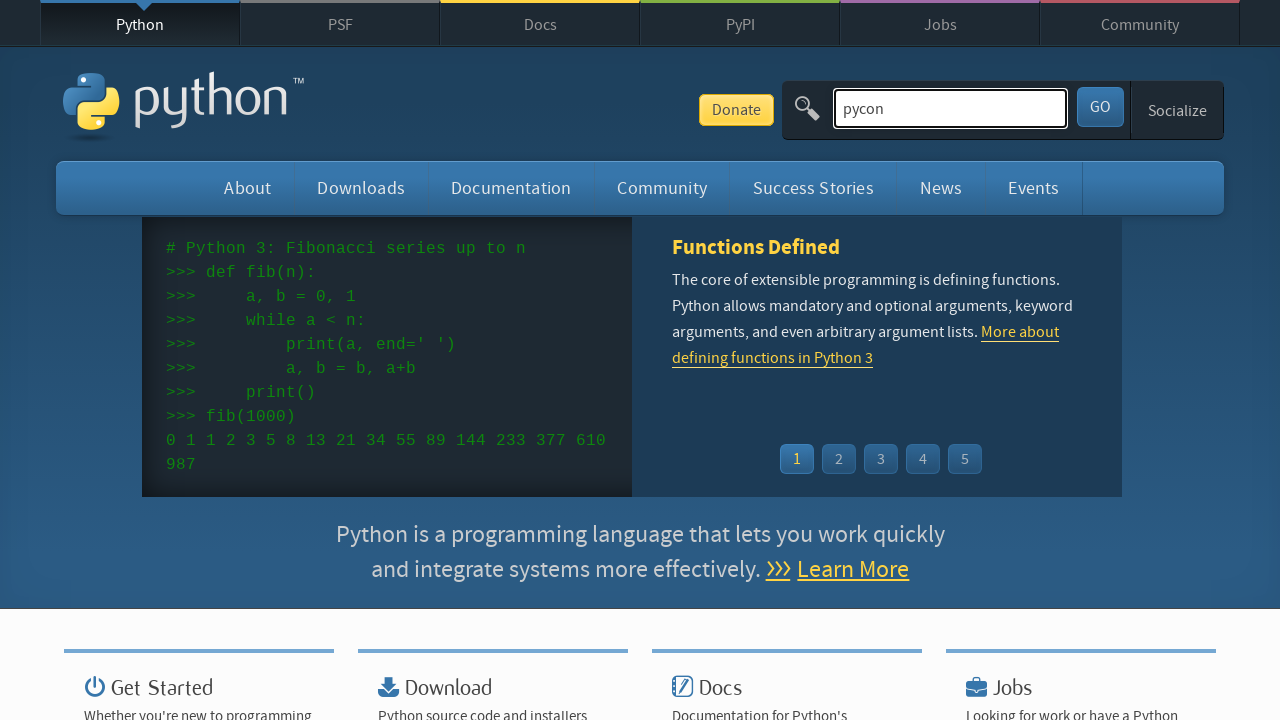

Pressed Enter to submit search query on input[name='q']
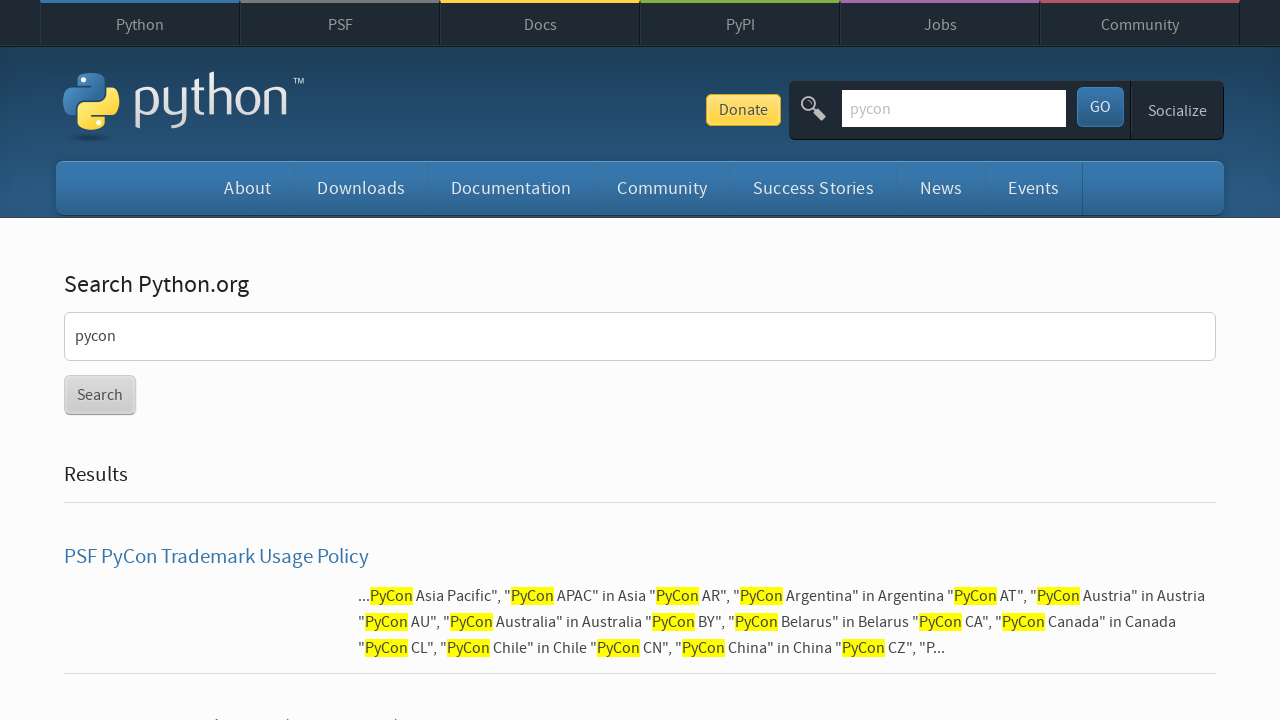

Waited for network idle after search submission
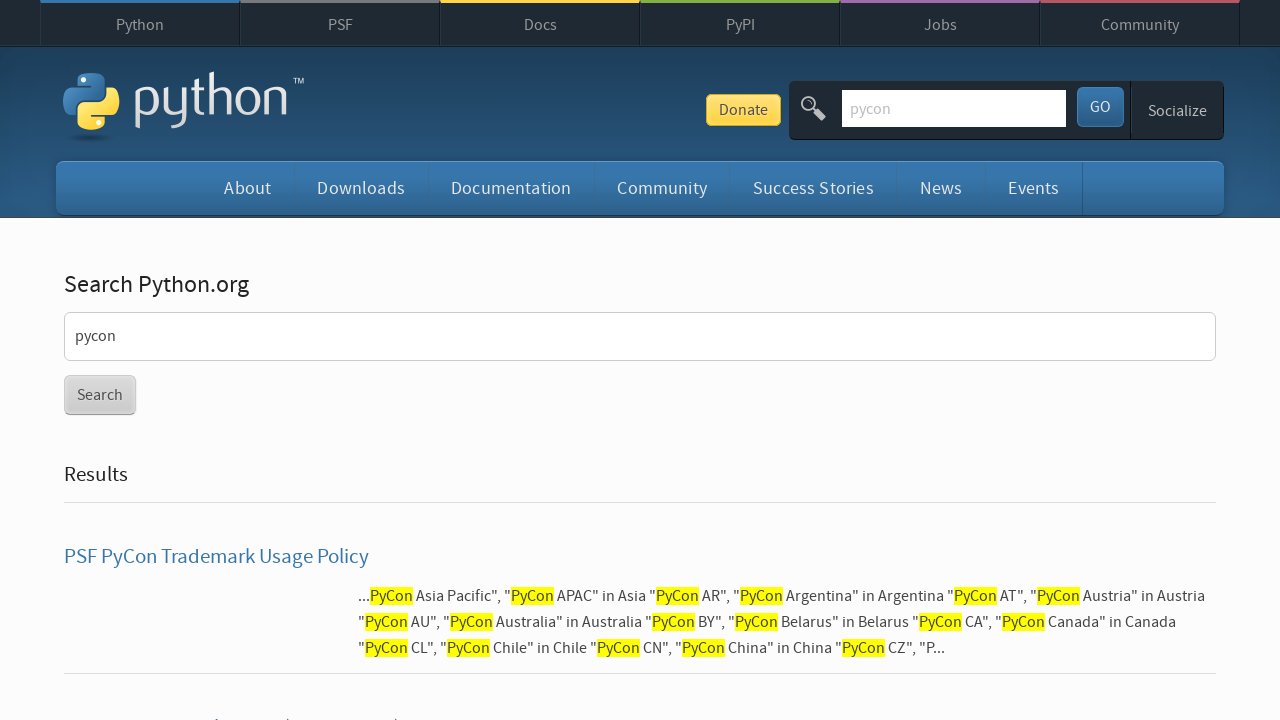

Verified search results were found (no 'No results found' message)
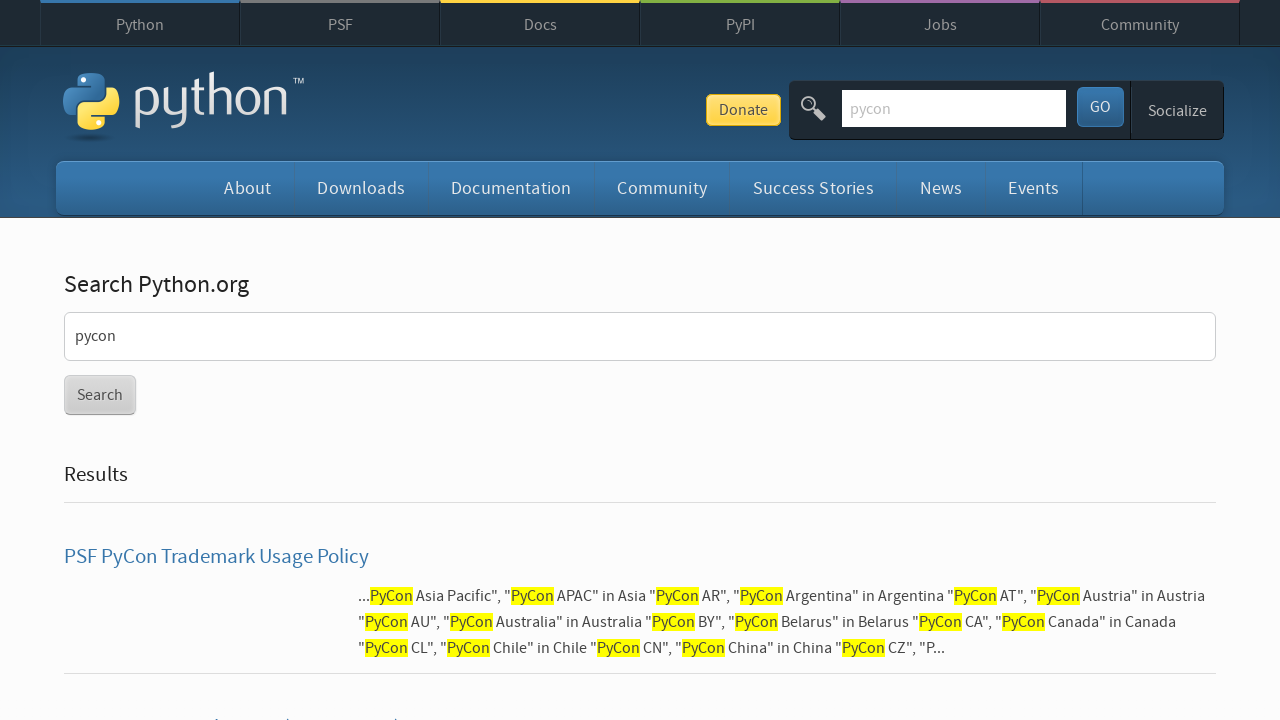

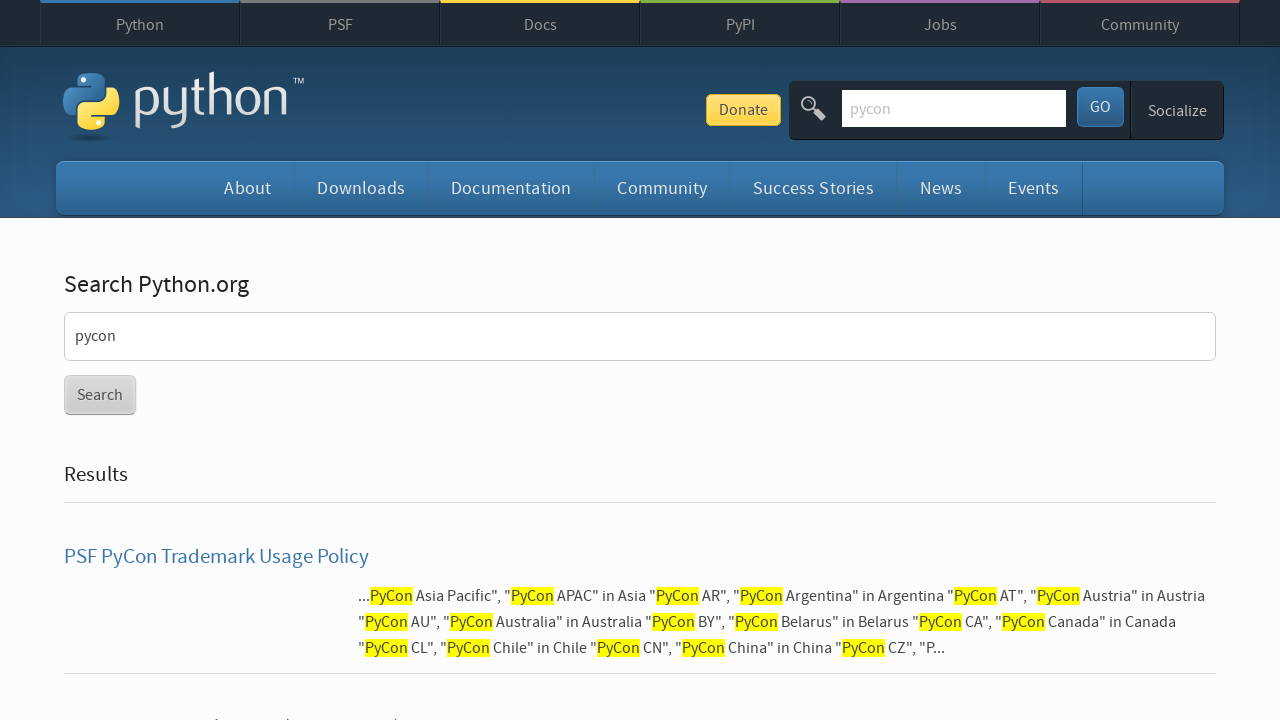